Tests filtering to display only active (non-completed) items

Starting URL: https://demo.playwright.dev/todomvc

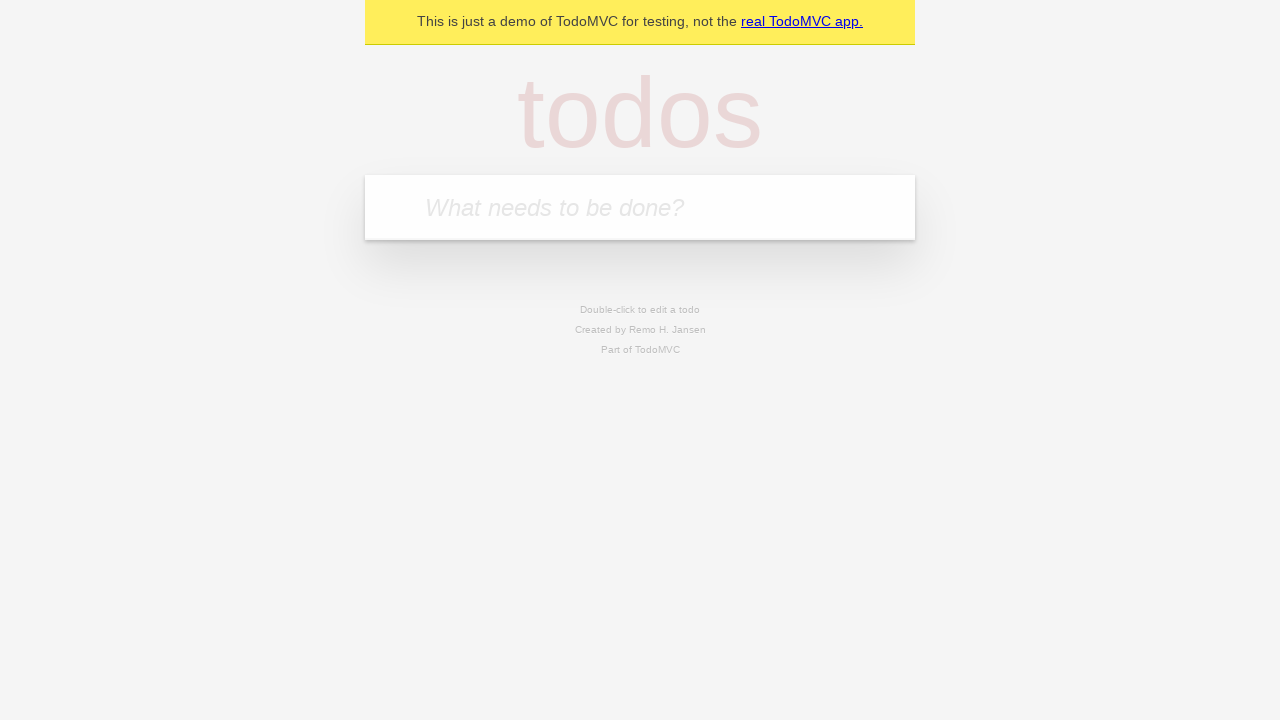

Filled todo input with 'buy some cheese' on internal:attr=[placeholder="What needs to be done?"i]
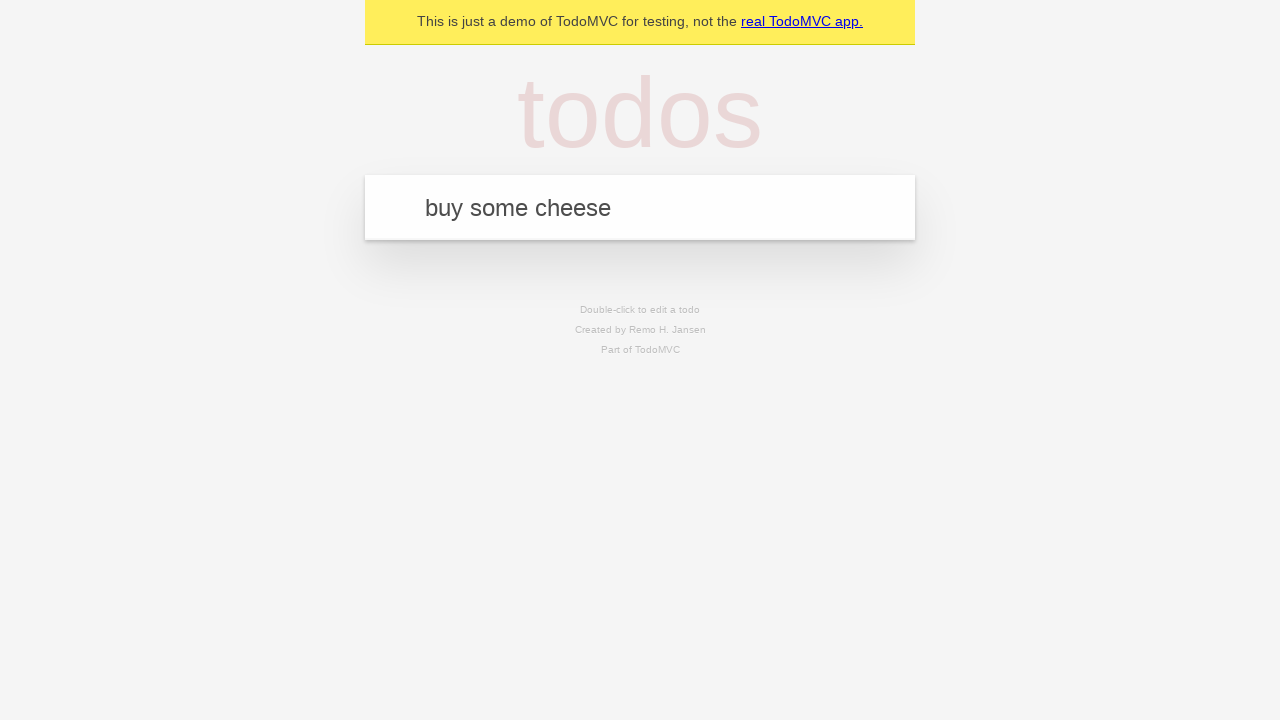

Pressed Enter to create todo 'buy some cheese' on internal:attr=[placeholder="What needs to be done?"i]
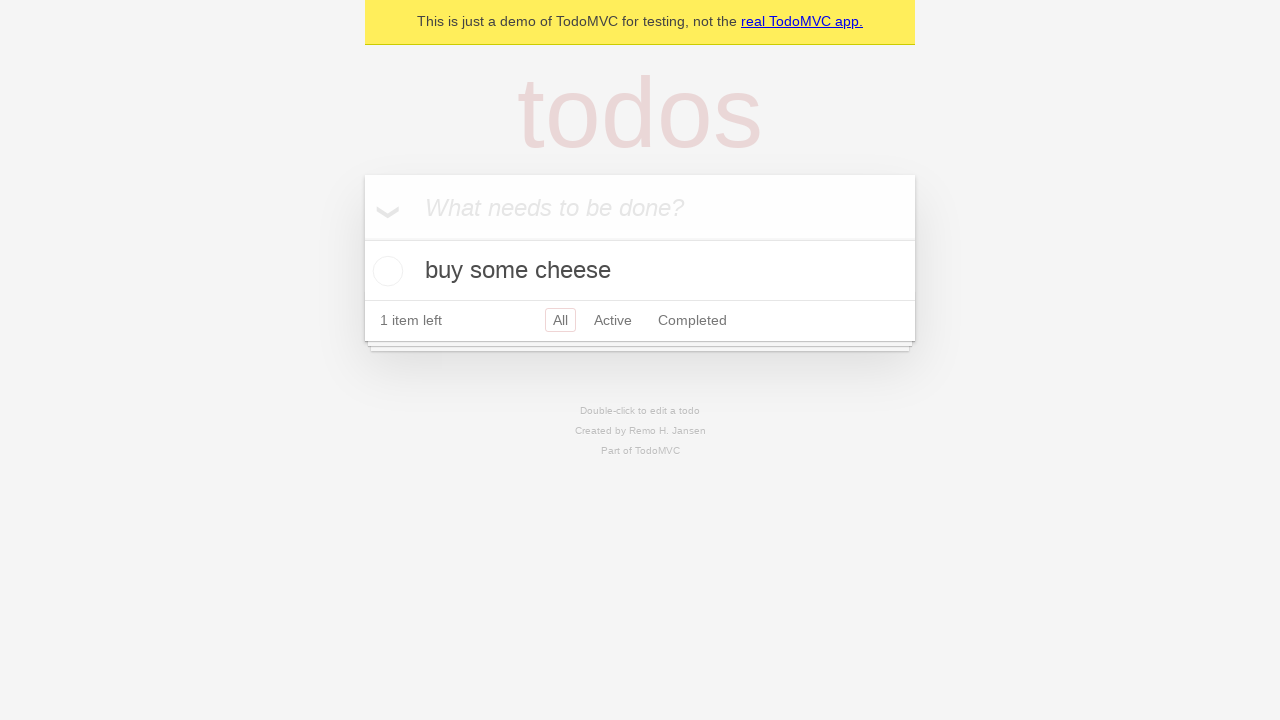

Filled todo input with 'feed the cat' on internal:attr=[placeholder="What needs to be done?"i]
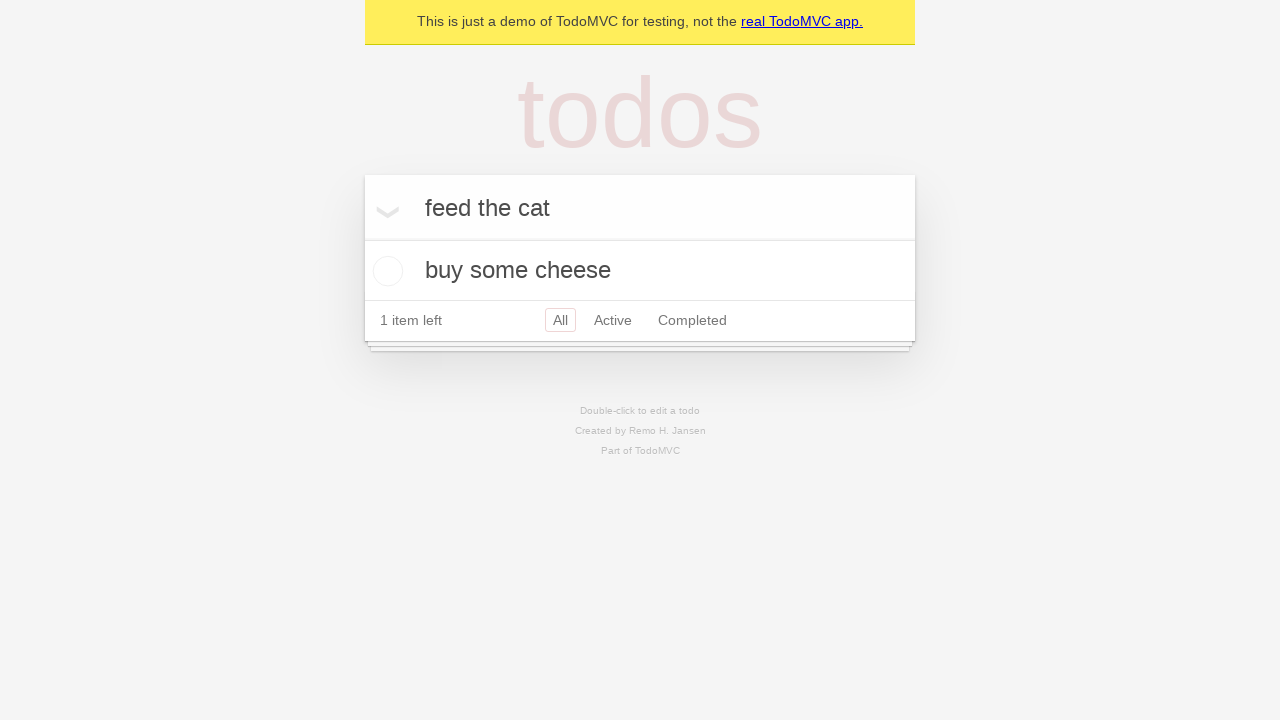

Pressed Enter to create todo 'feed the cat' on internal:attr=[placeholder="What needs to be done?"i]
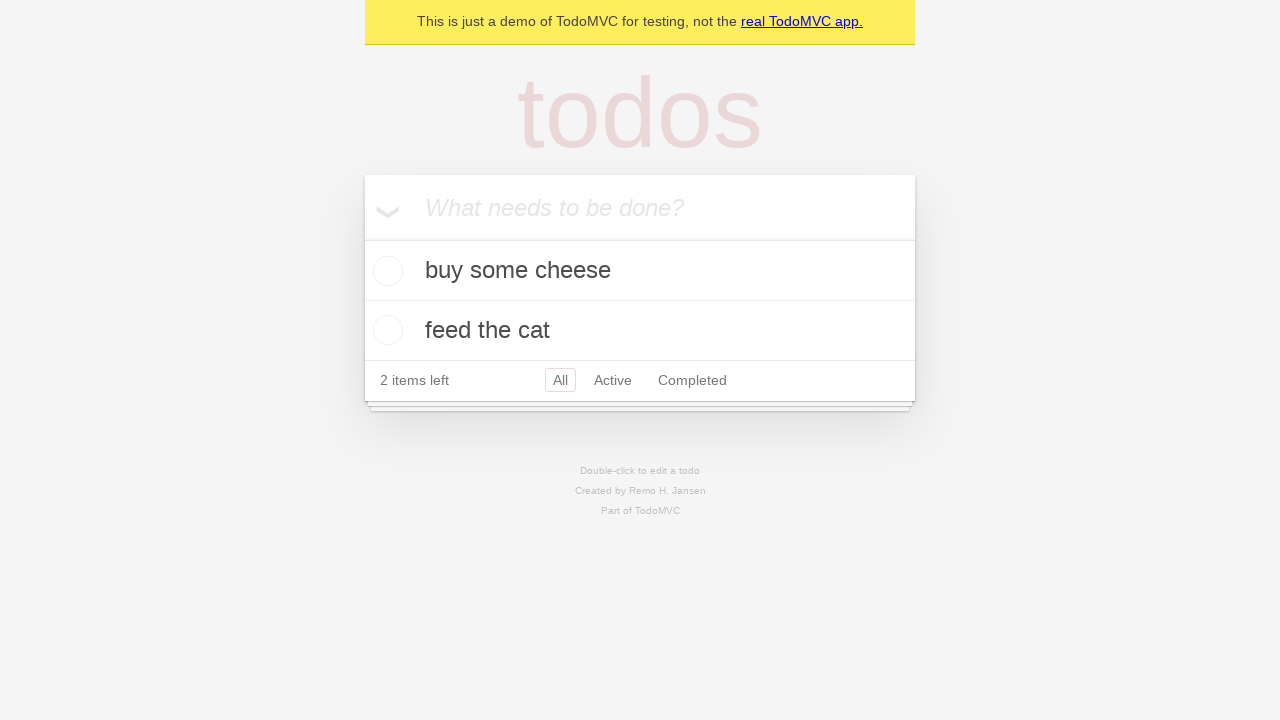

Filled todo input with 'book a doctors appointment' on internal:attr=[placeholder="What needs to be done?"i]
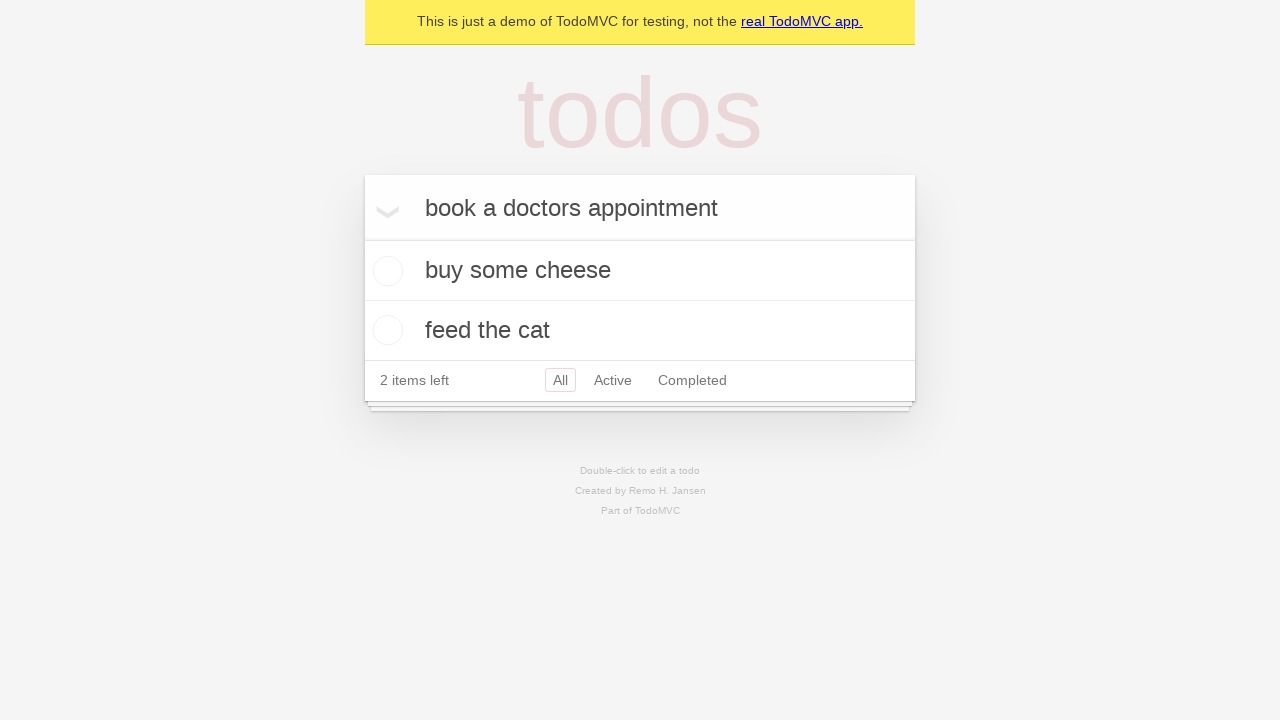

Pressed Enter to create todo 'book a doctors appointment' on internal:attr=[placeholder="What needs to be done?"i]
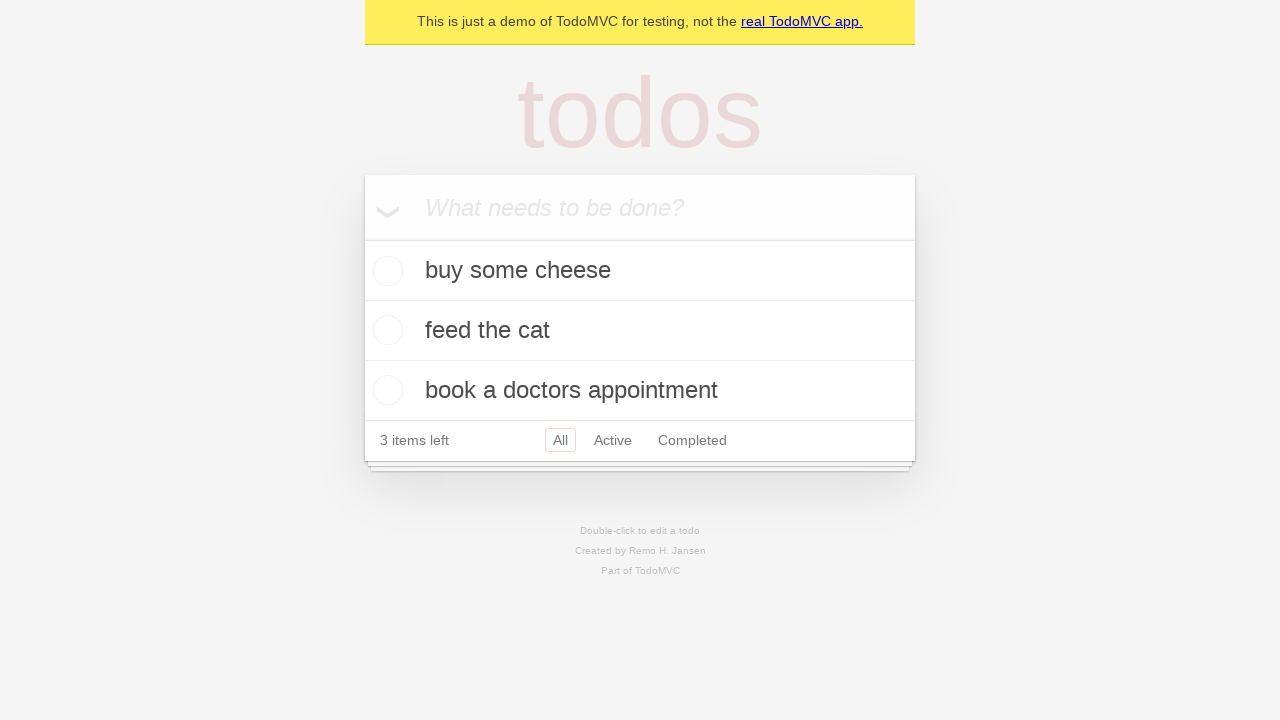

Checked the second todo item as completed at (385, 330) on internal:testid=[data-testid="todo-item"s] >> nth=1 >> internal:role=checkbox
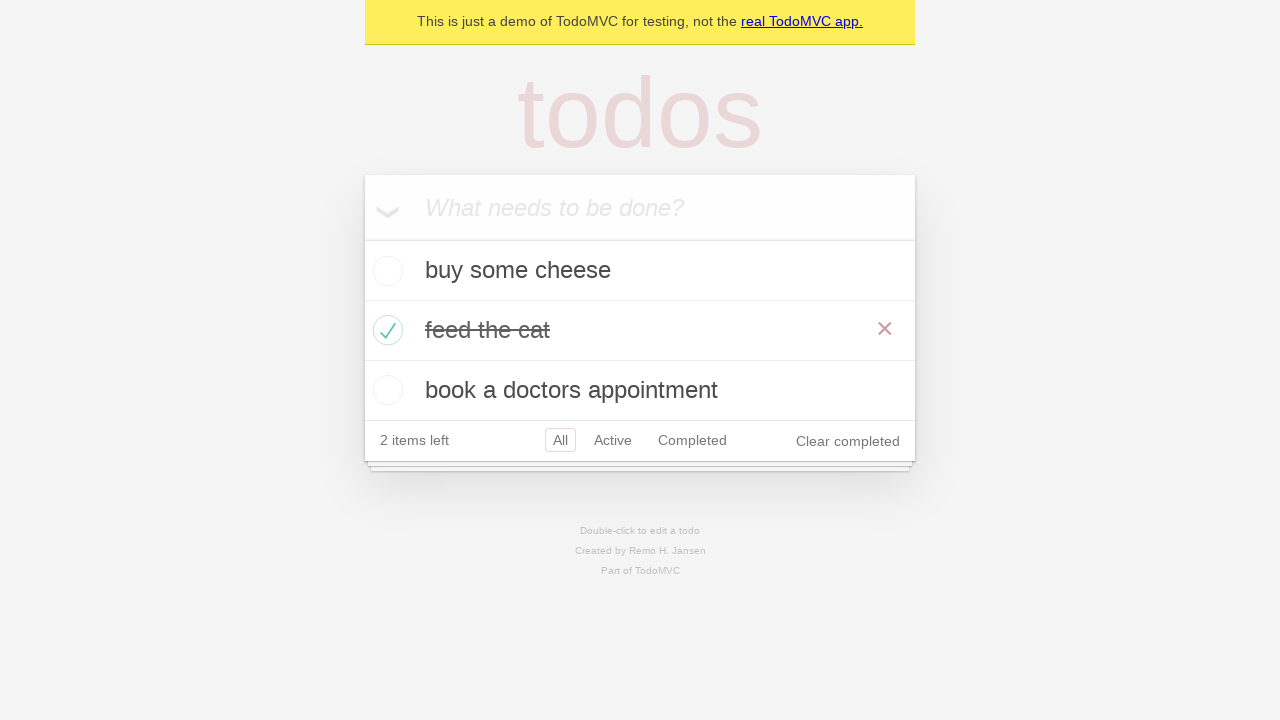

Clicked Active filter to display only non-completed items at (613, 440) on internal:role=link[name="Active"i]
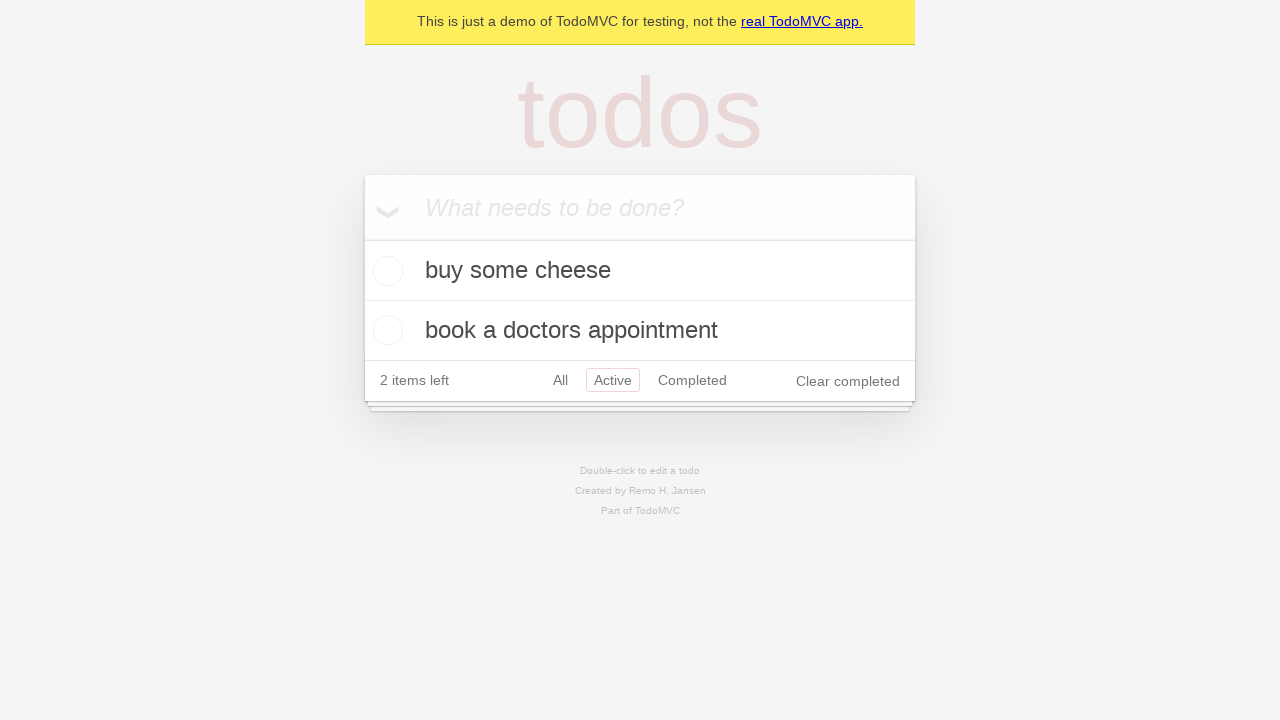

Waited for Active filter to apply
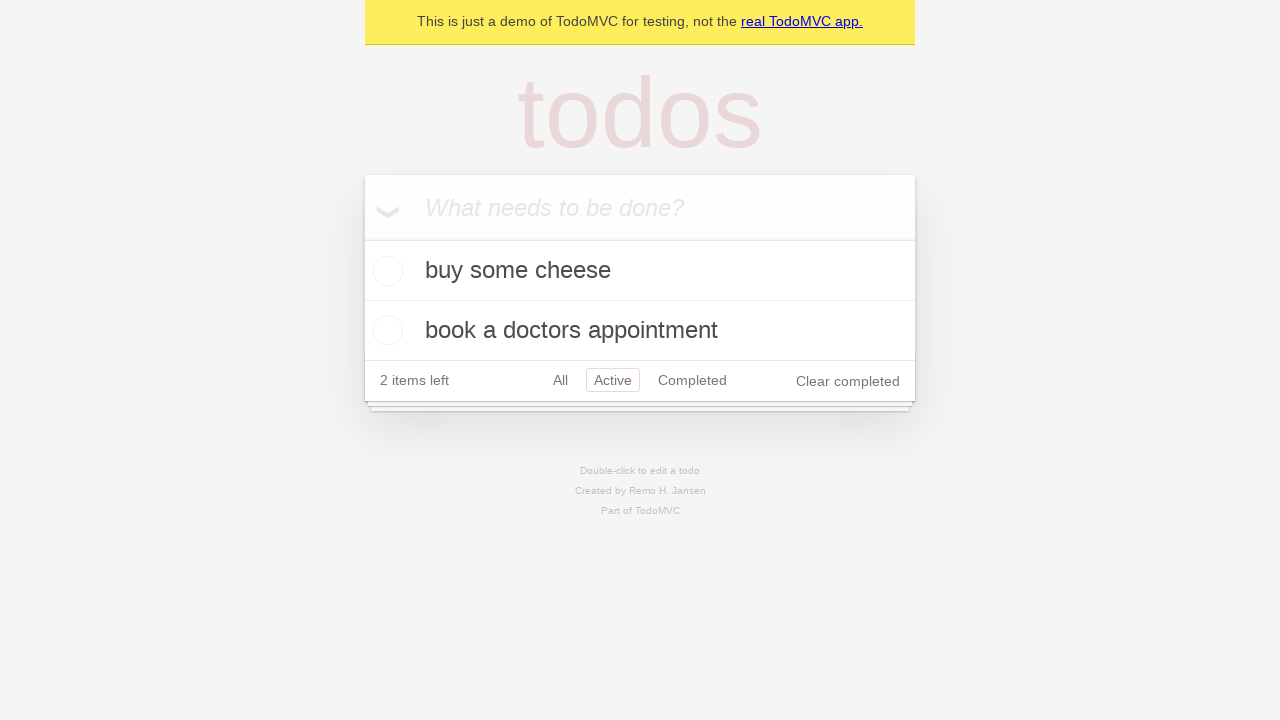

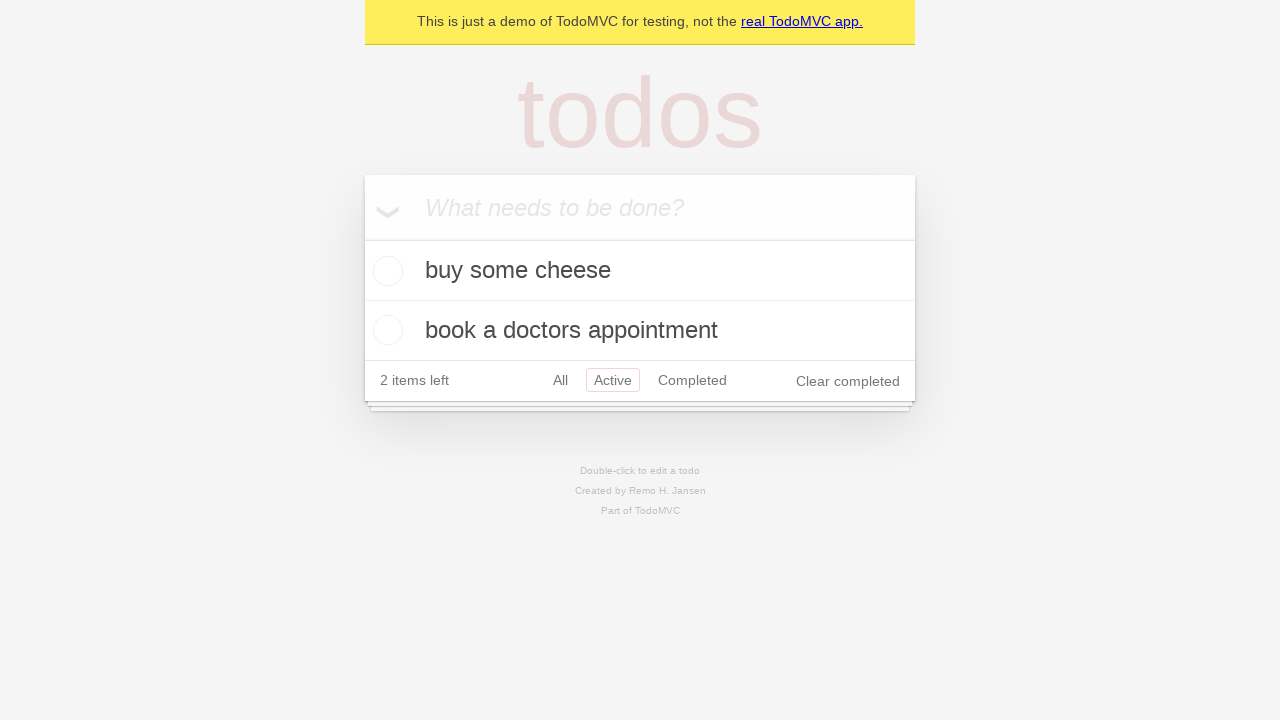